Tests file download functionality by clicking a download button and handling the download

Starting URL: http://demo.automationtesting.in/FileDownload.html

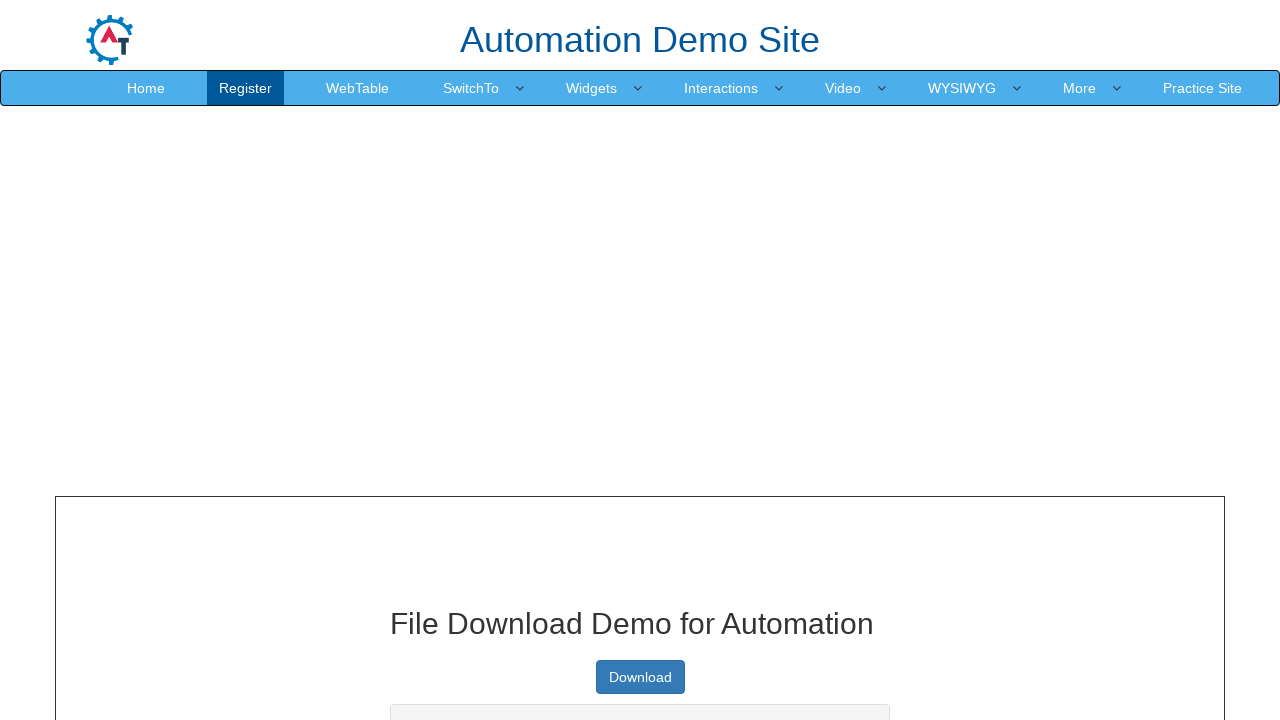

Clicked download button and started file download at (640, 677) on a.btn.btn-primary
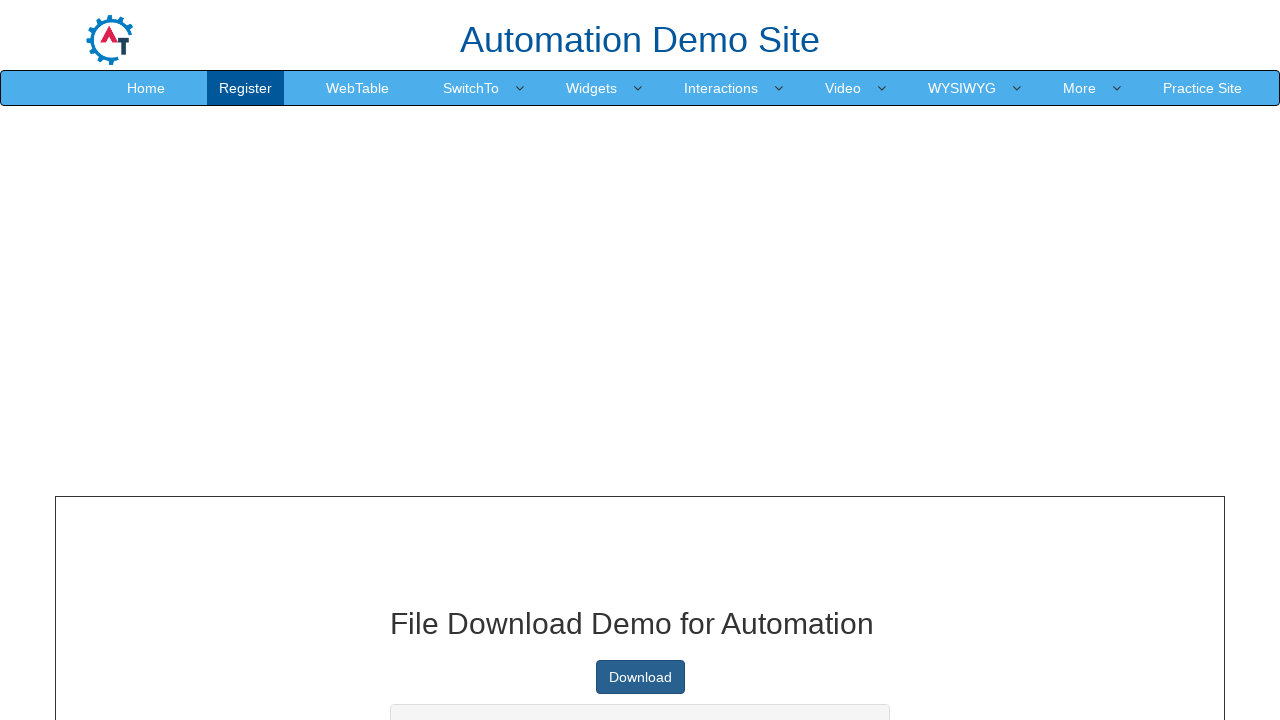

File download completed
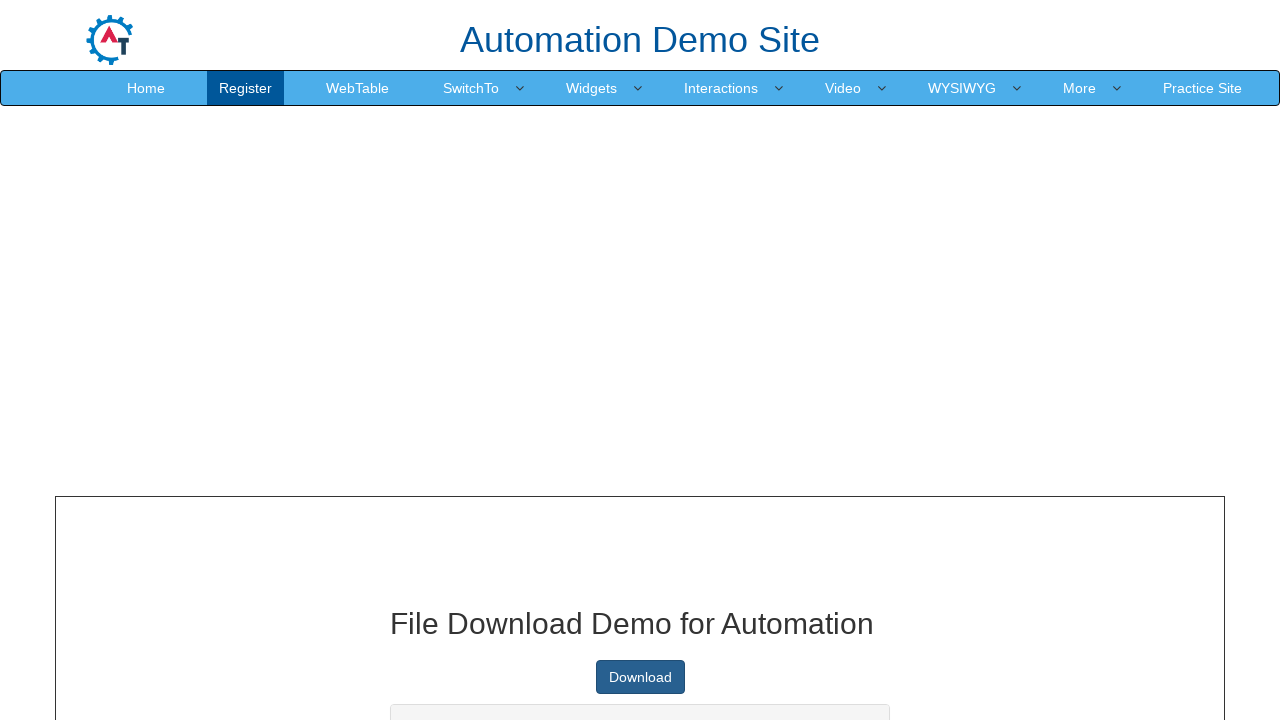

Printed download URL: https://raw.githubusercontent.com/KrishnaSakinala/AutomationTesting/master/samplefile.pdf
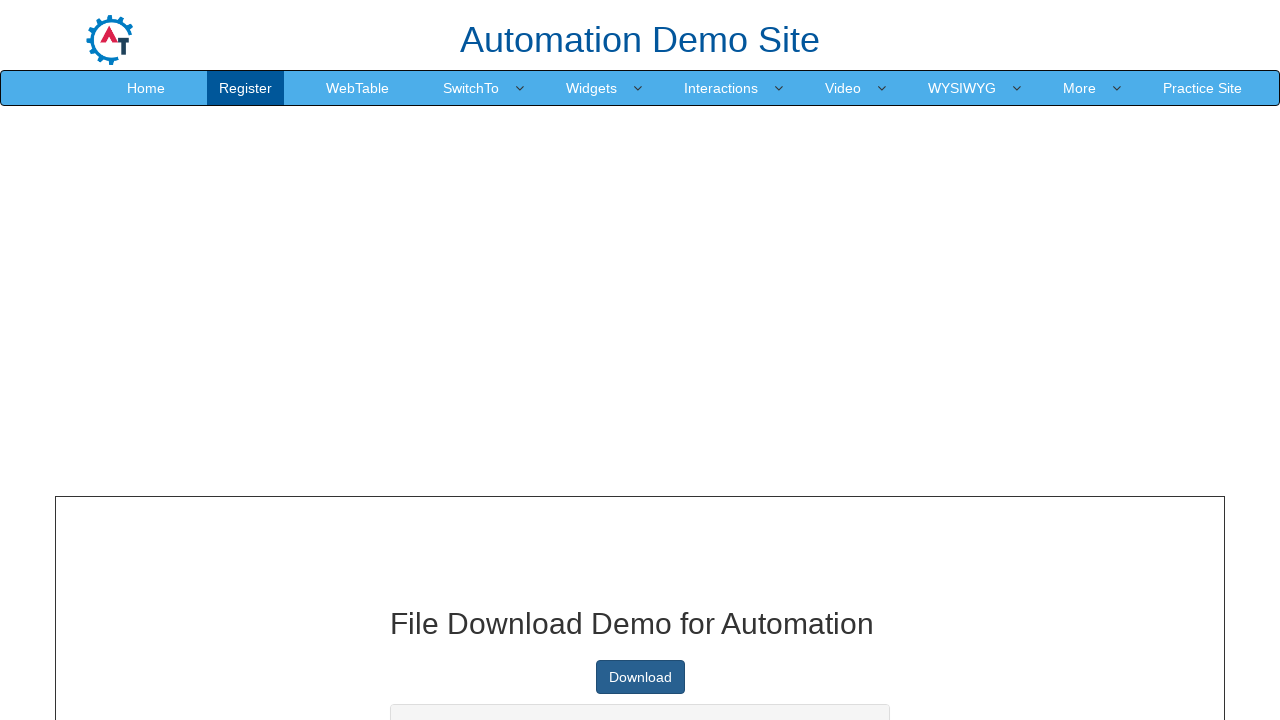

Printed page title: File input - Multi select
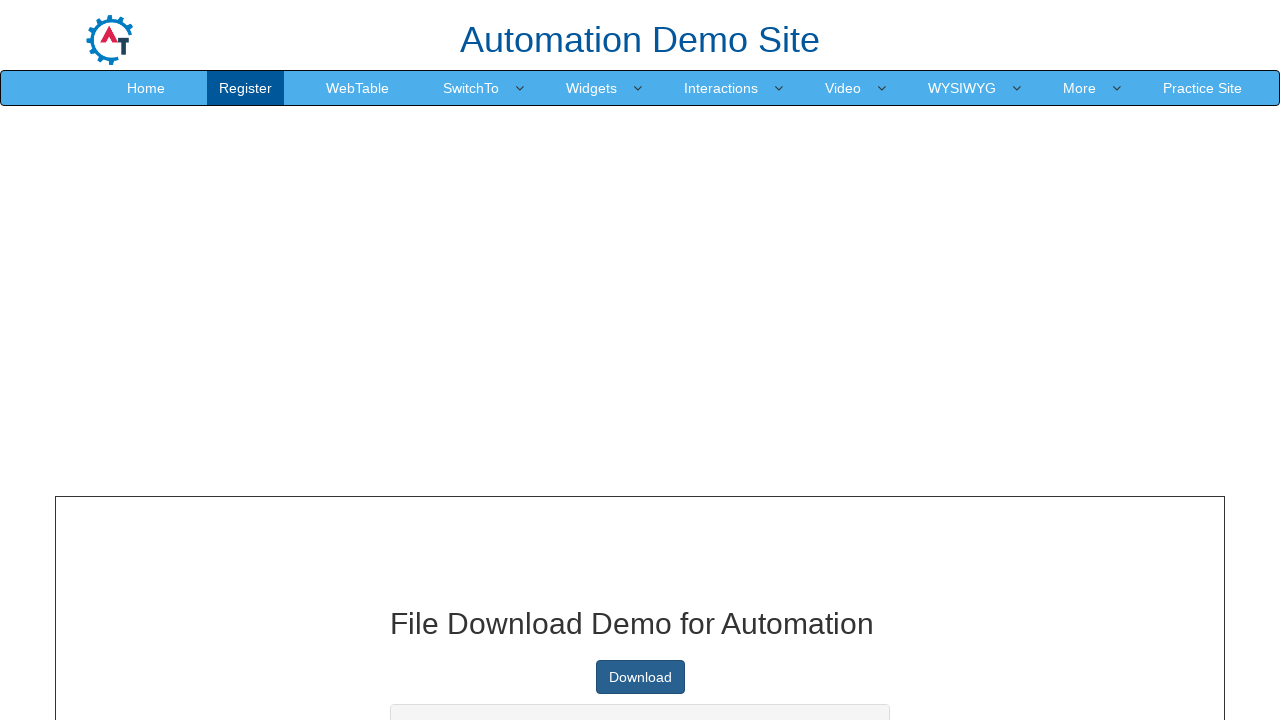

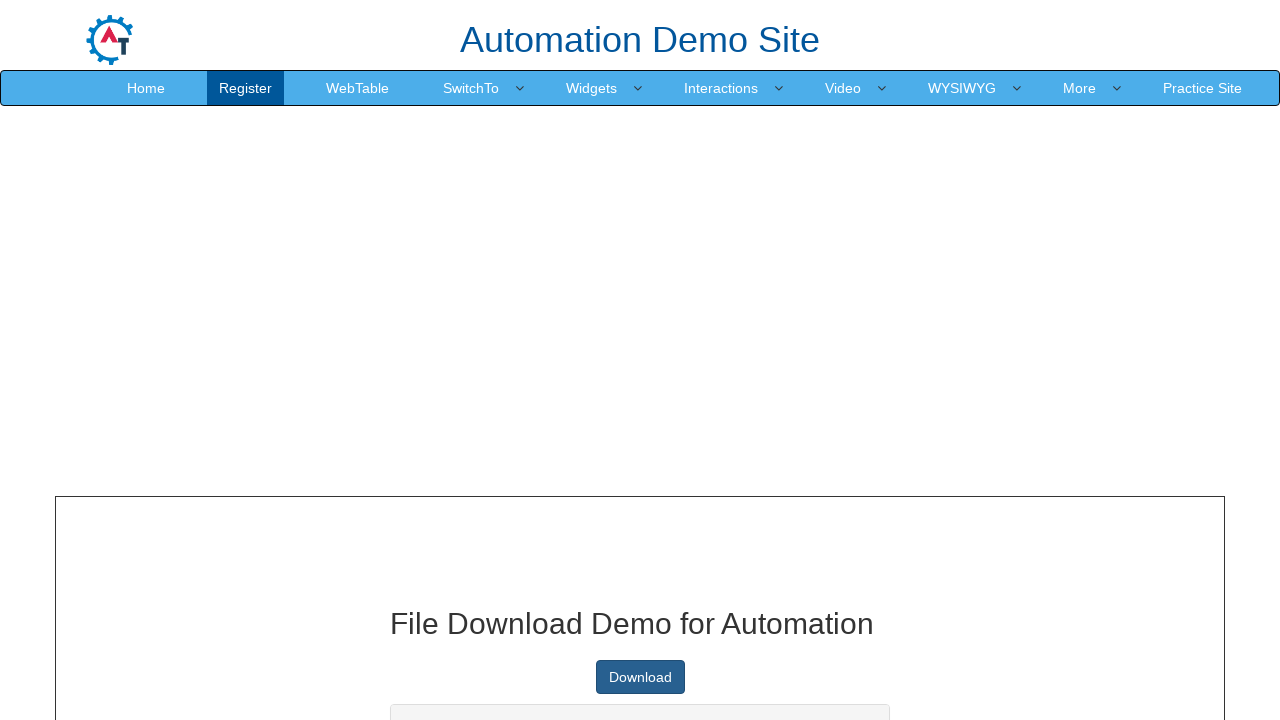